Tests hover functionality by hovering over an avatar image and verifying that additional user information (caption) becomes visible.

Starting URL: http://the-internet.herokuapp.com/hovers

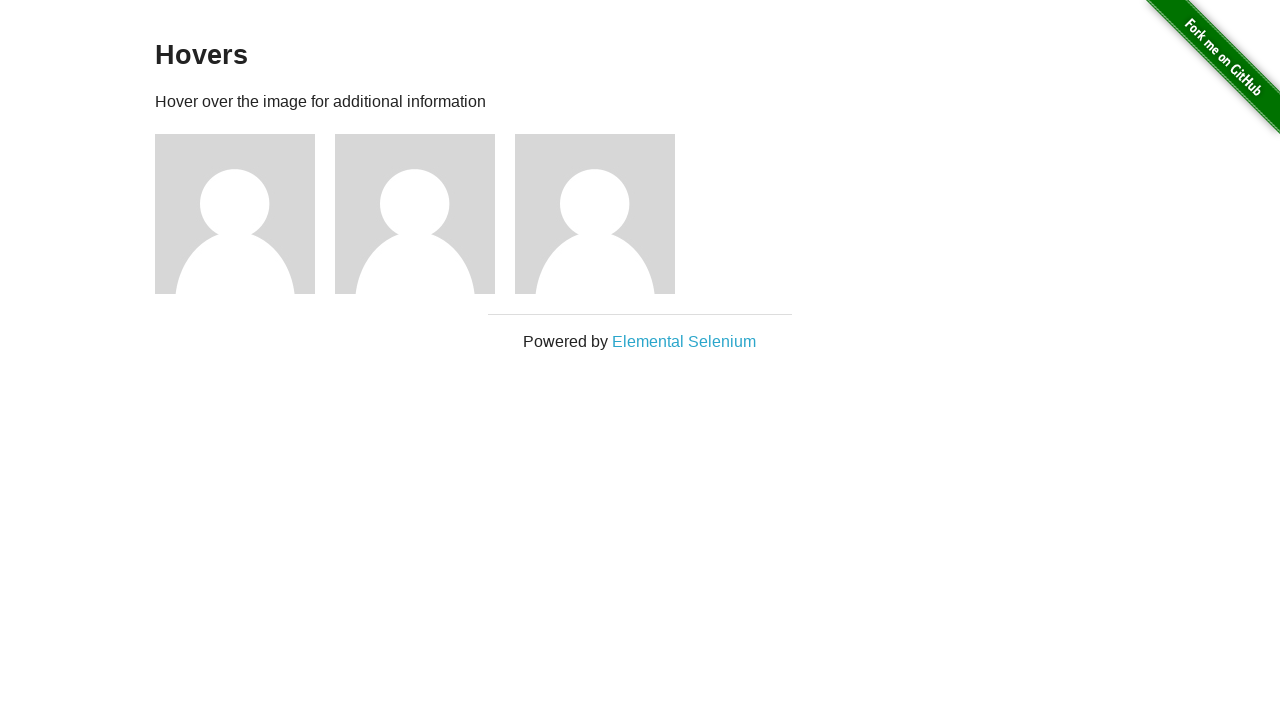

Located the first avatar figure element
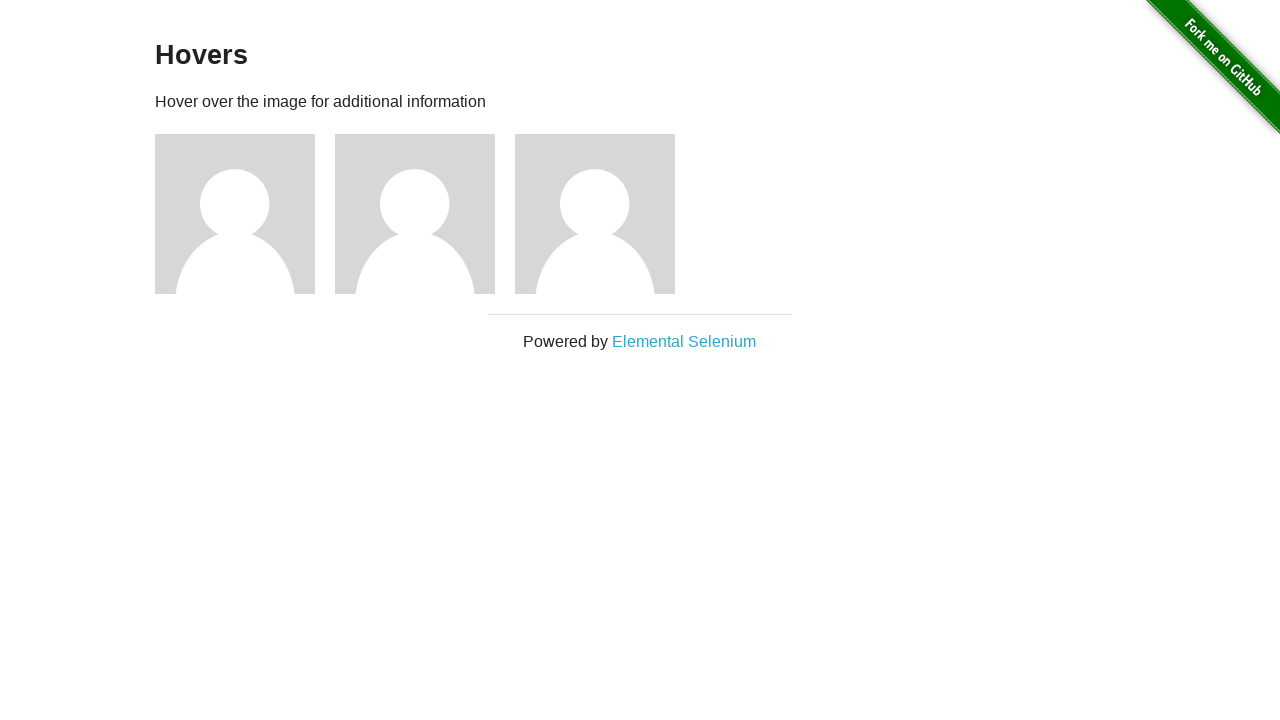

Hovered over the avatar image at (245, 214) on .figure >> nth=0
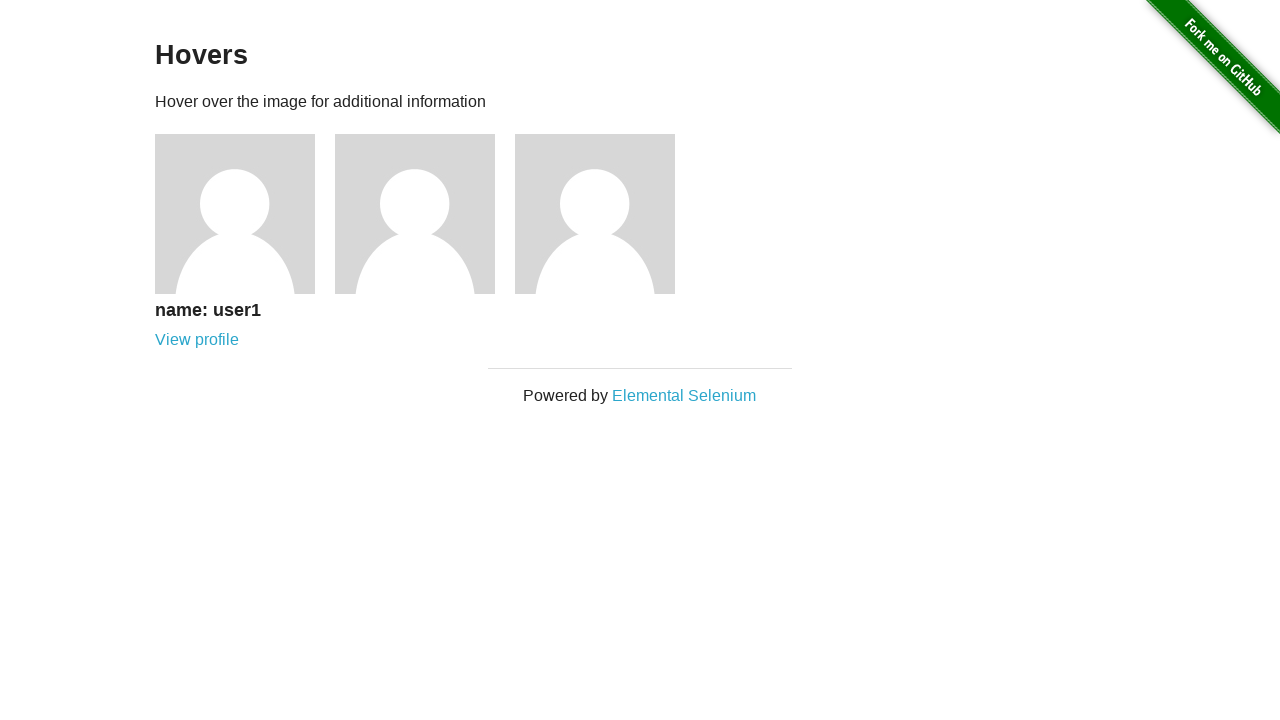

Caption element became visible after hover
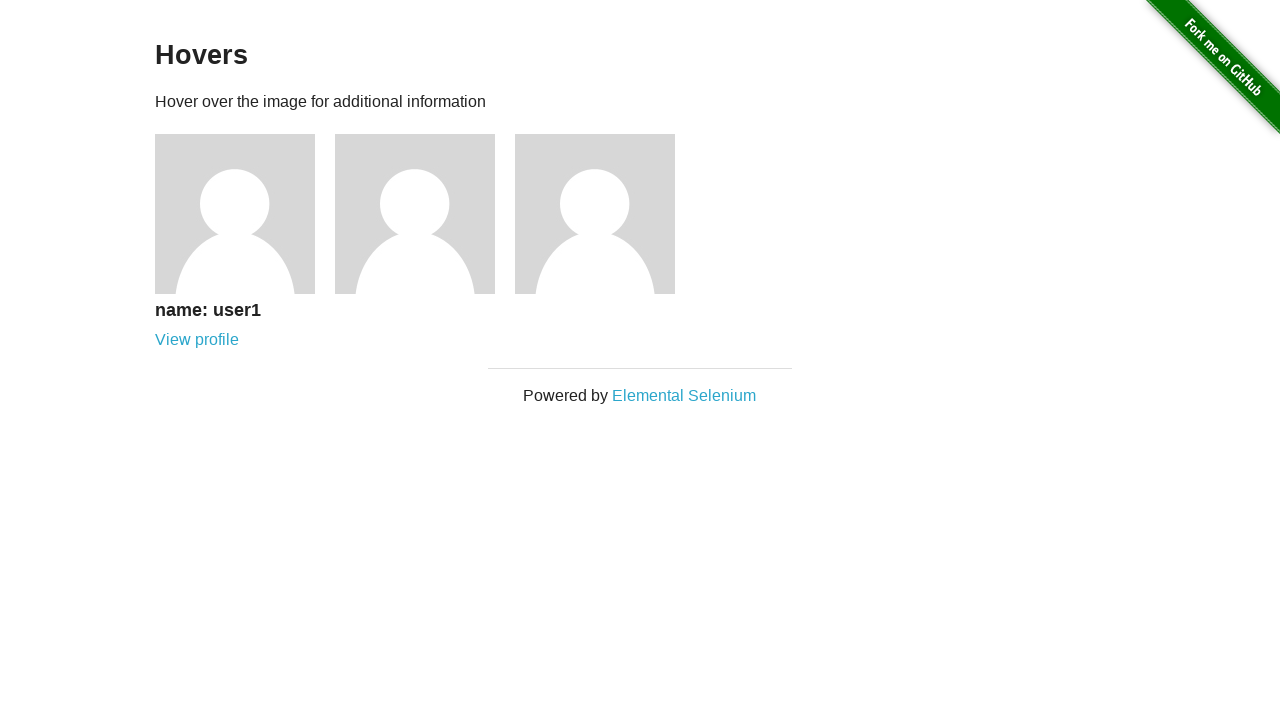

Verified that caption is visible - assertion passed
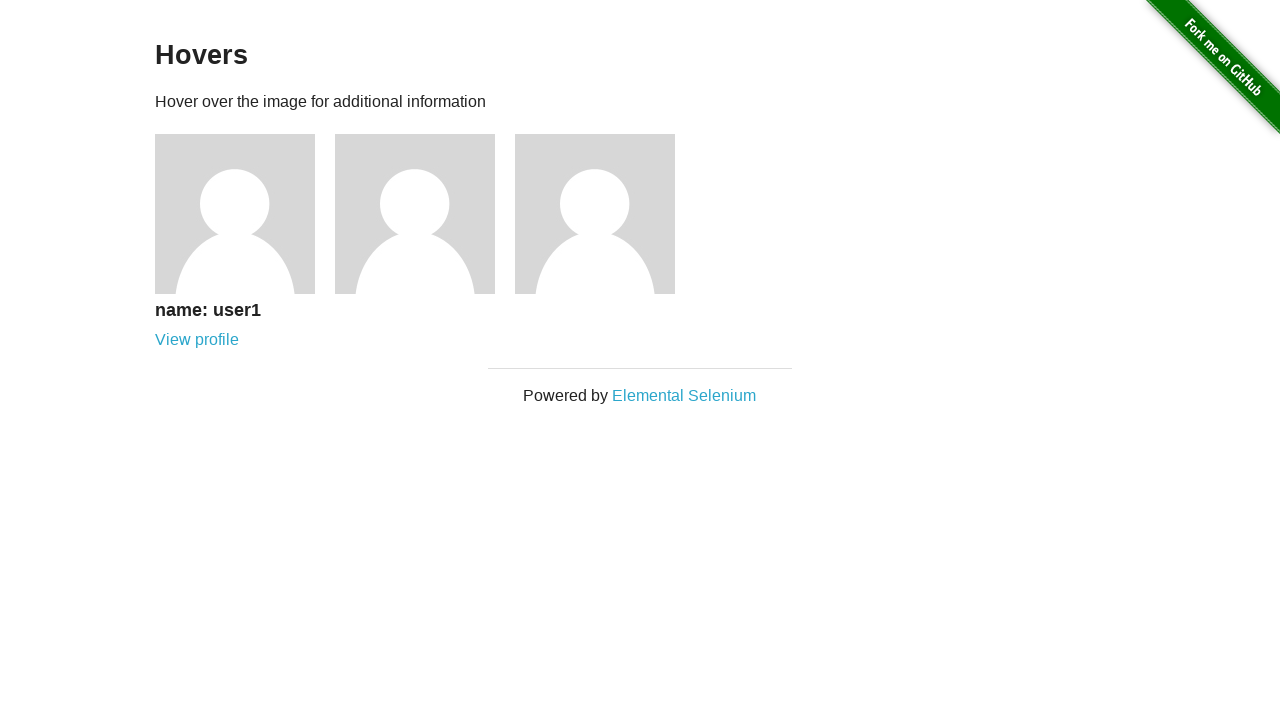

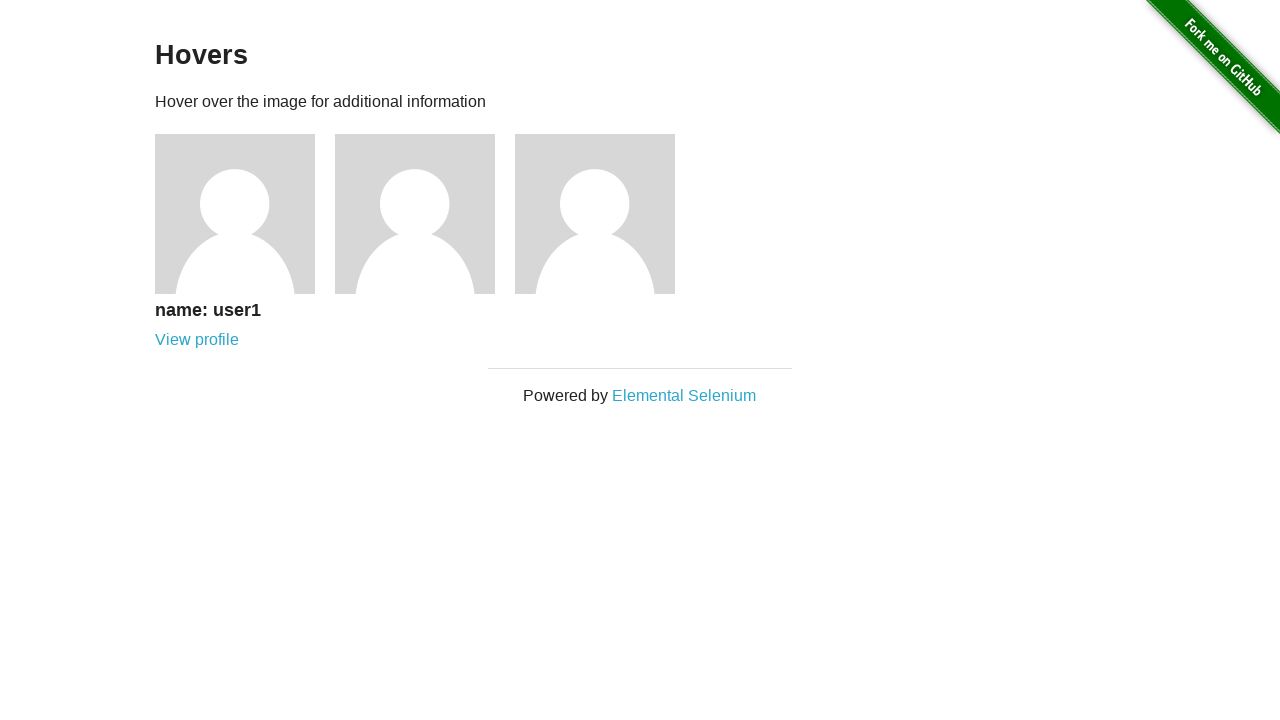